Tests iframe interactions including switching between frames and clicking elements within frames

Starting URL: https://leafground.com/frame.xhtml

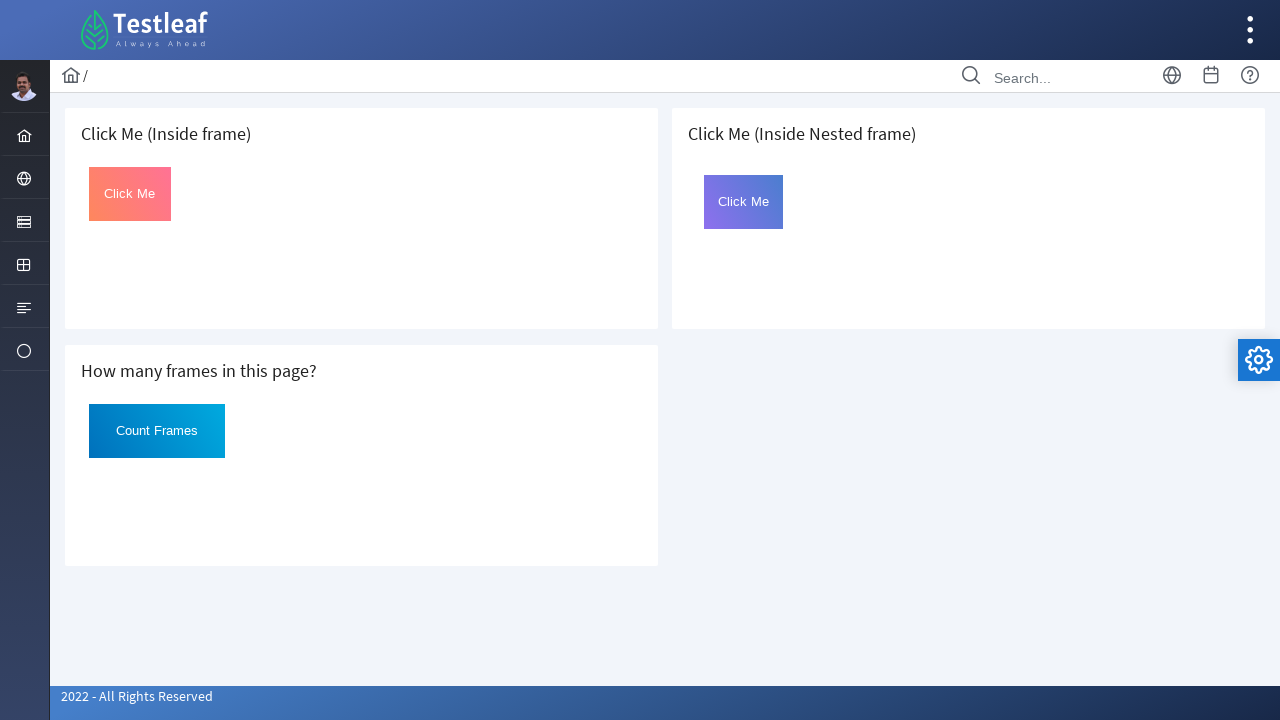

Switched to first iframe and clicked button at (130, 194) on iframe >> nth=0 >> internal:control=enter-frame >> #Click
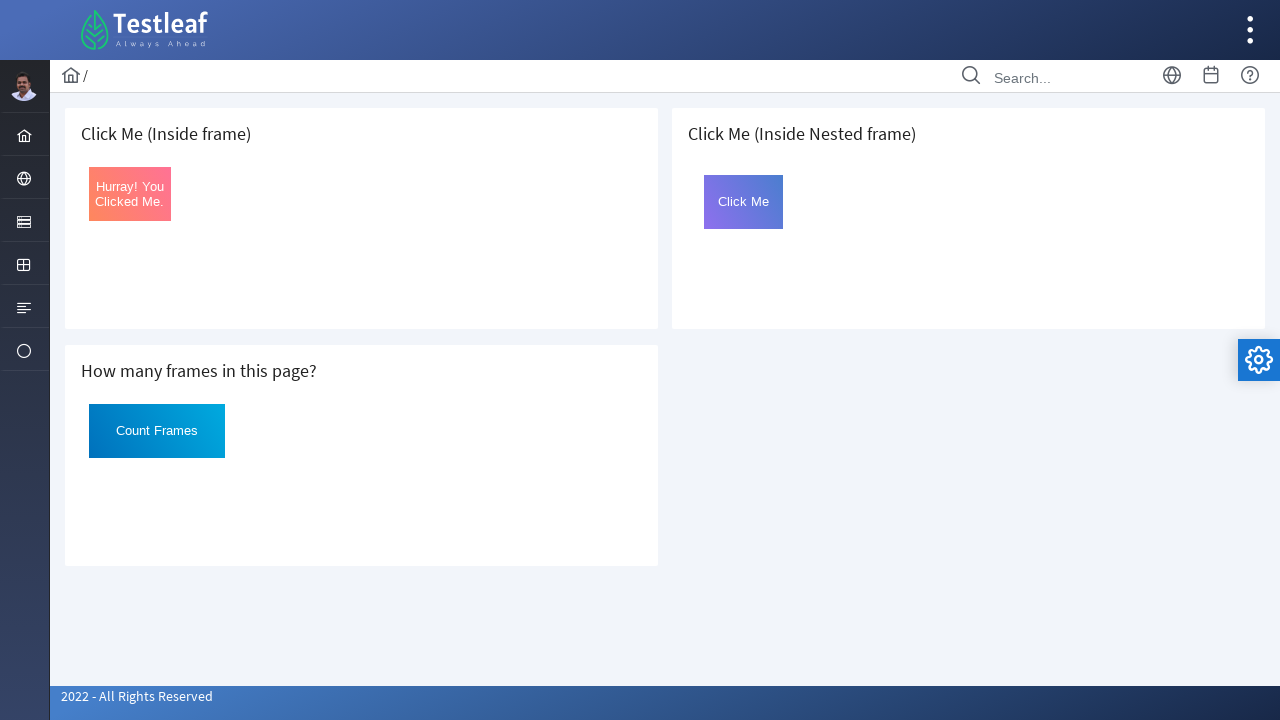

Located outer frame with xpath
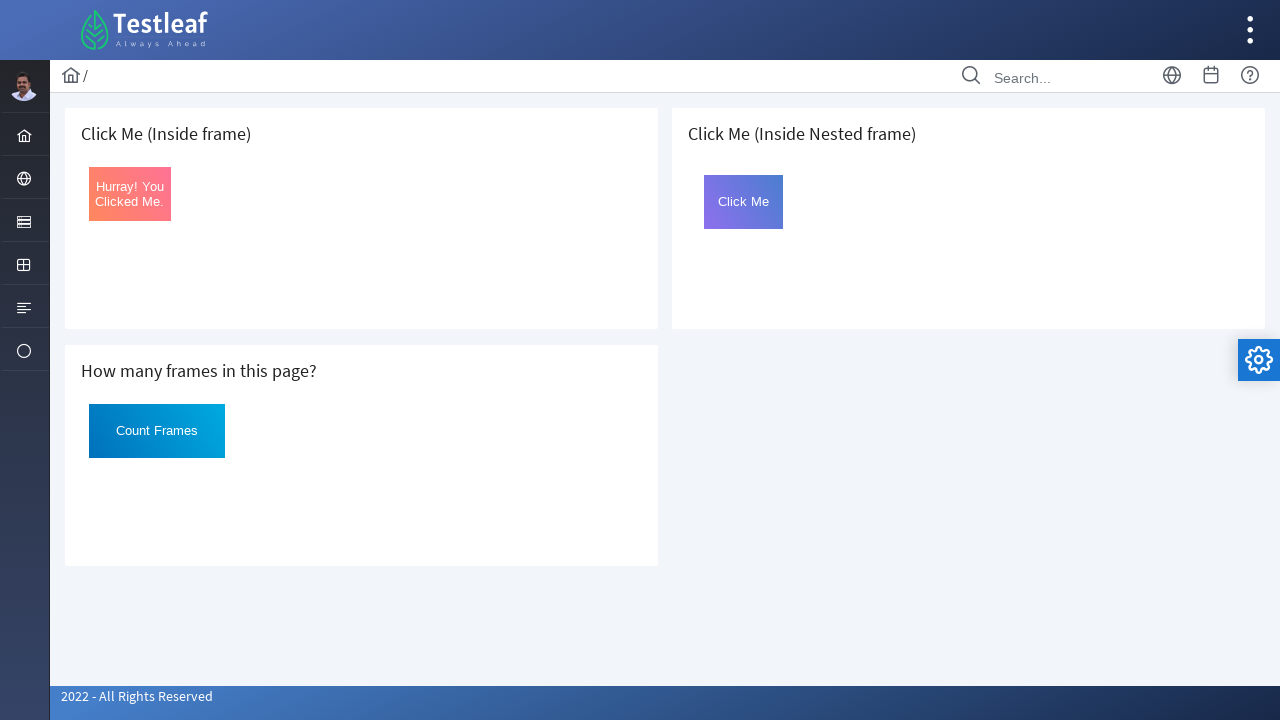

Located nested frame2 within outer frame
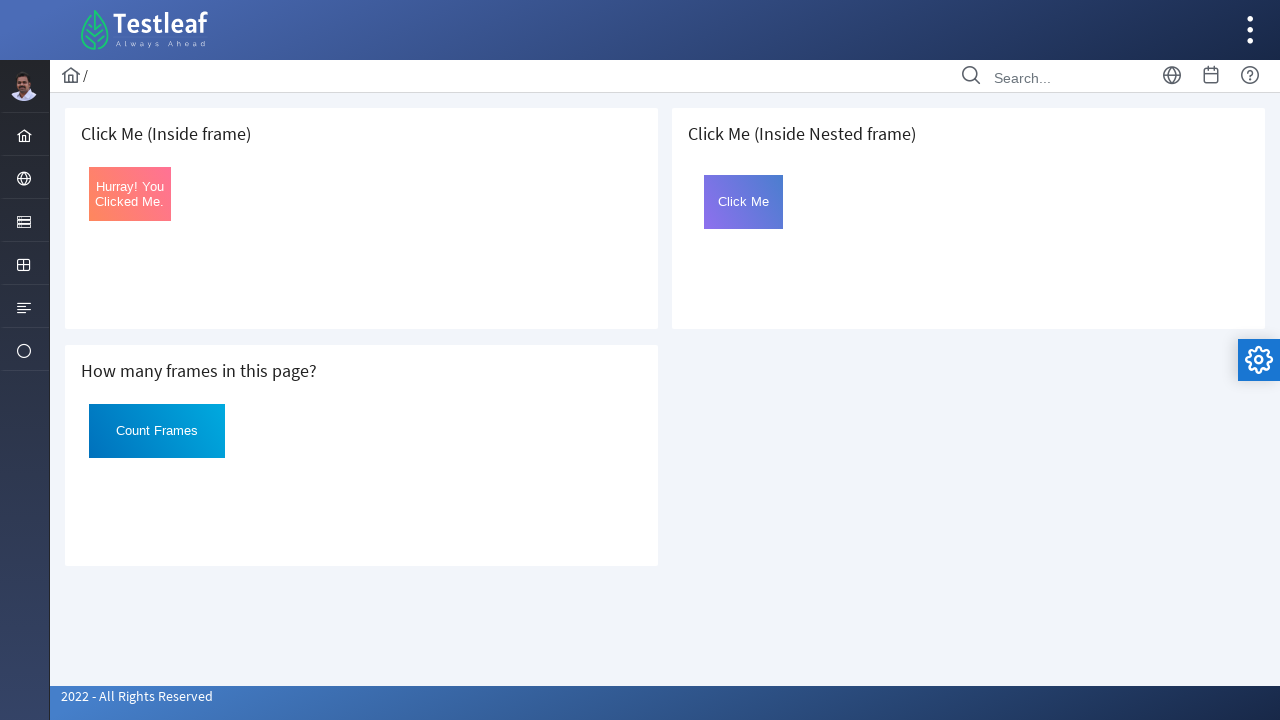

Switched to nested frame2 and clicked button at (744, 202) on xpath=//*[@src='page.xhtml'] >> internal:control=enter-frame >> iframe[name='fra
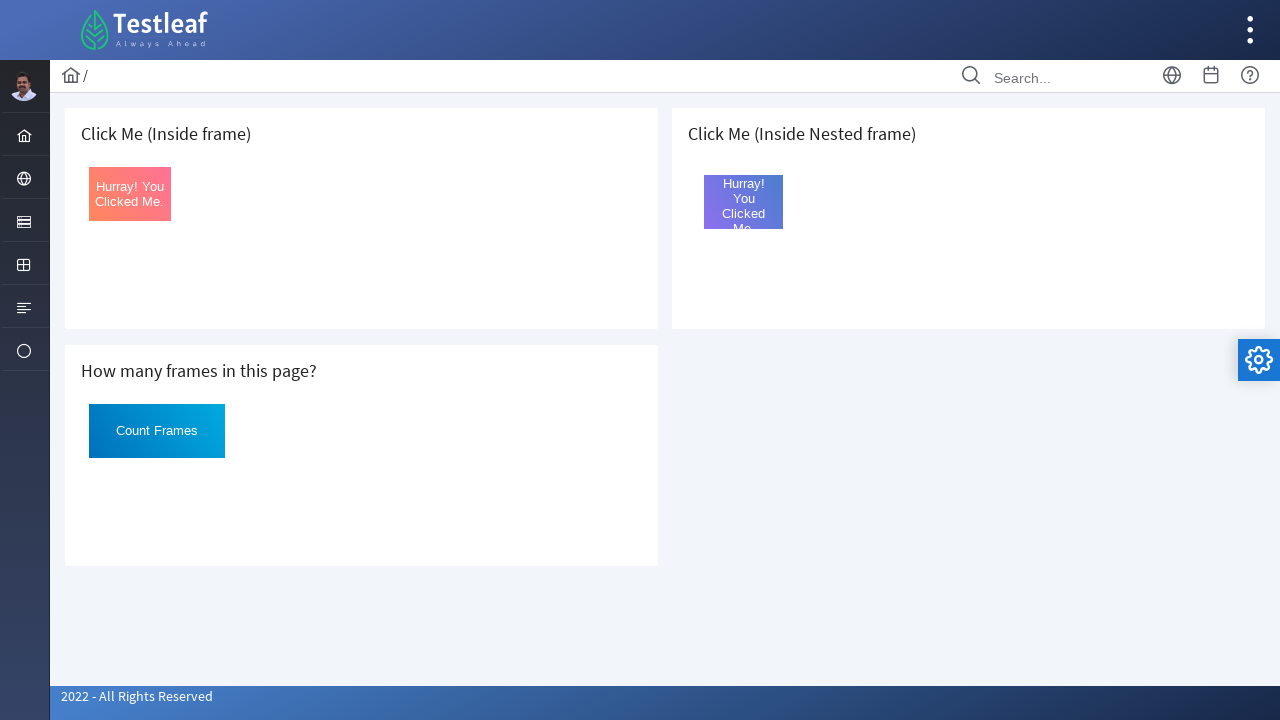

Counted total iframes: 3
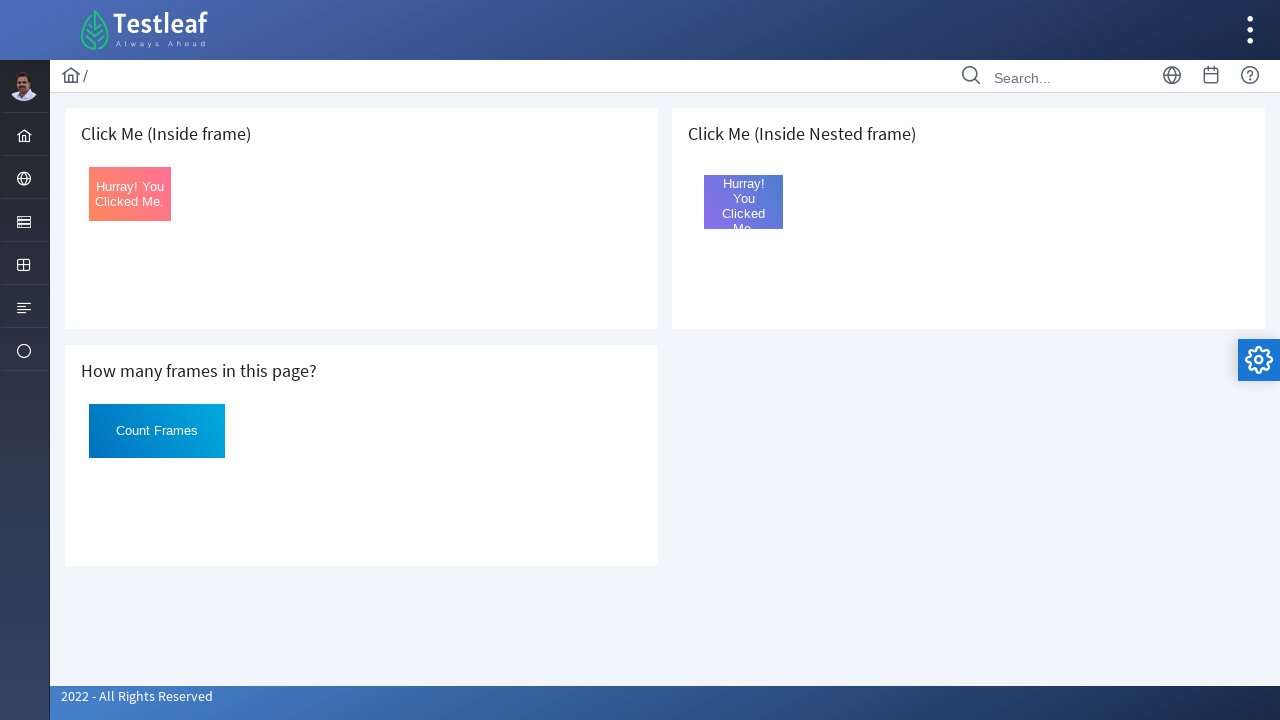

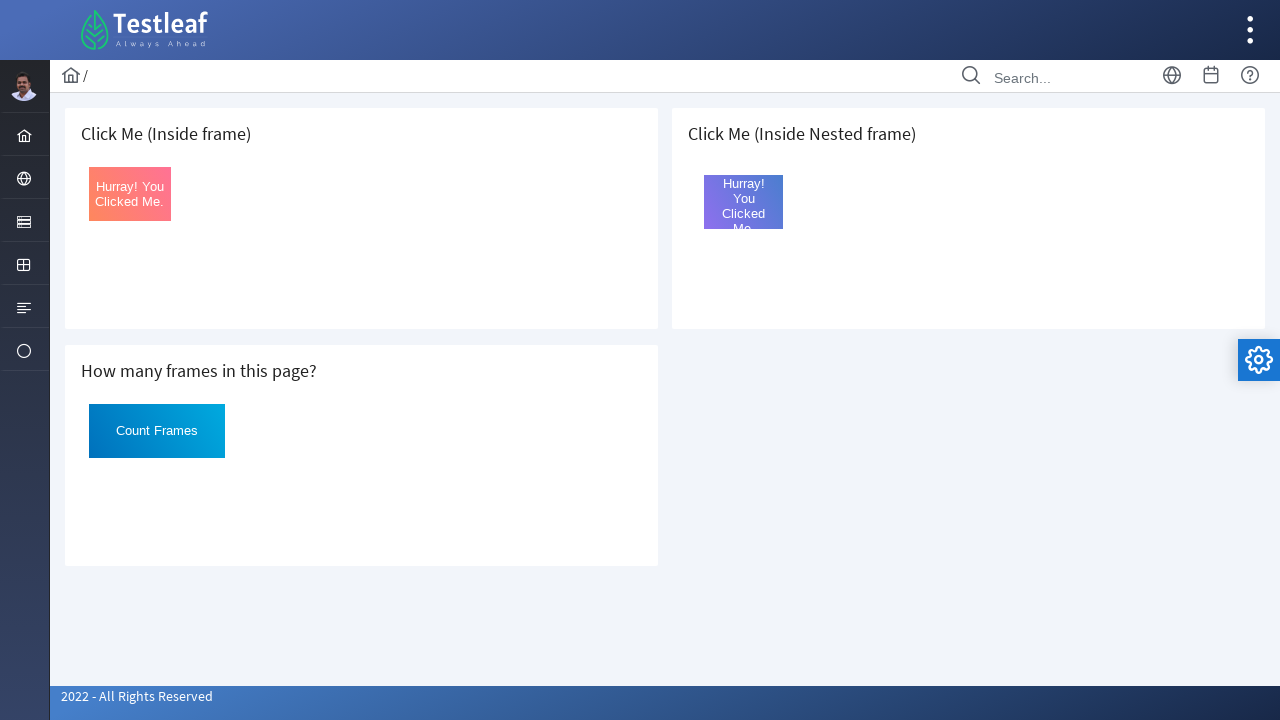